Tests that clicking the logo from search results page returns to homepage

Starting URL: https://news.ycombinator.com/

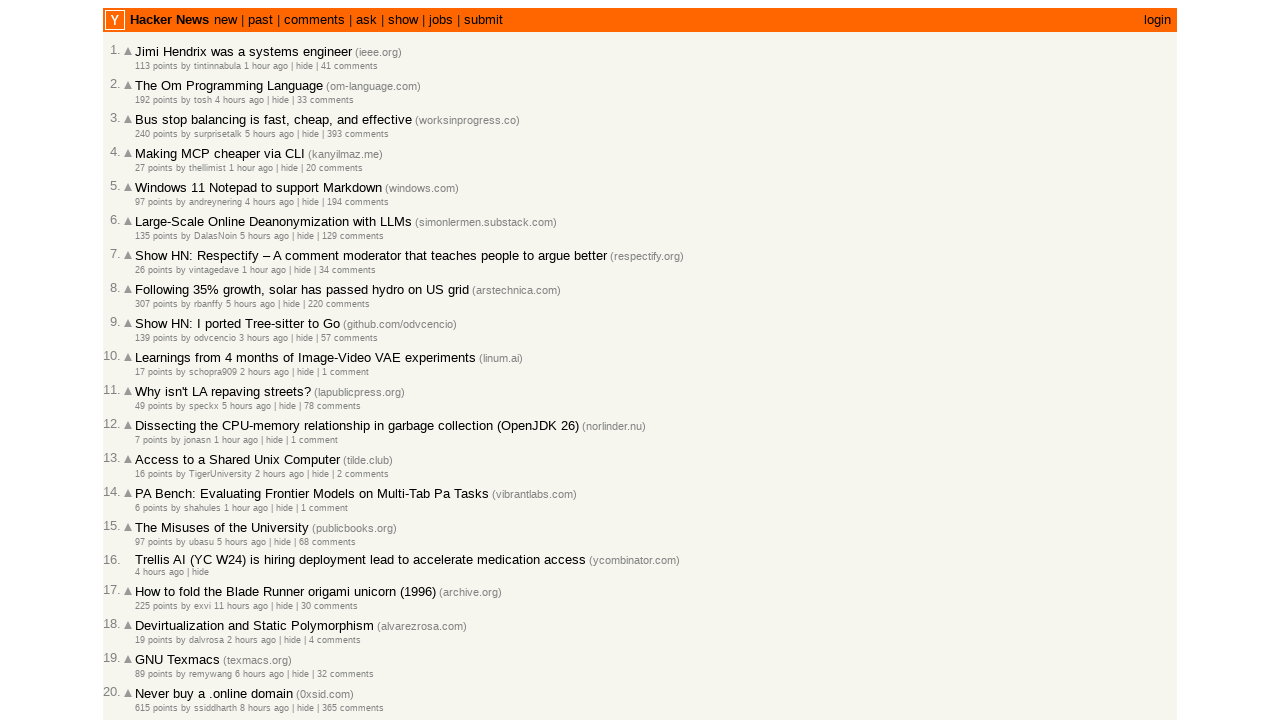

Filled search field with 'React' on input[name='q']
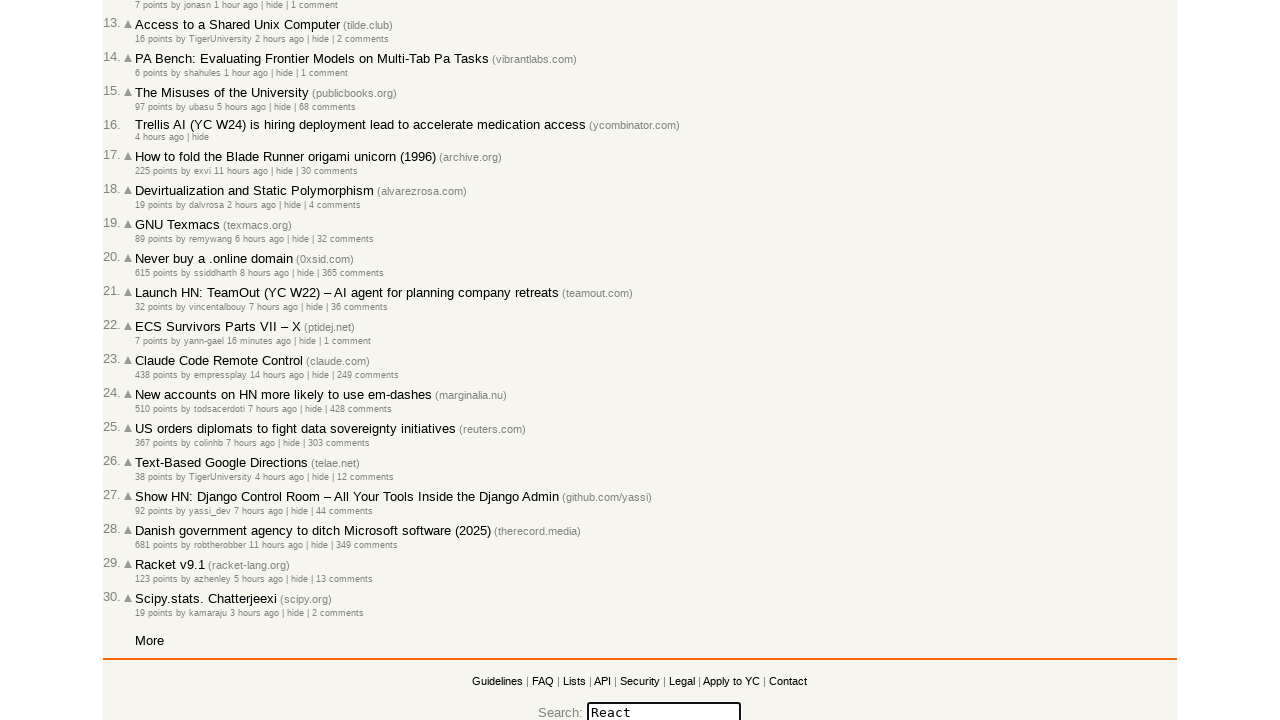

Pressed Enter to search for React on input[name='q']
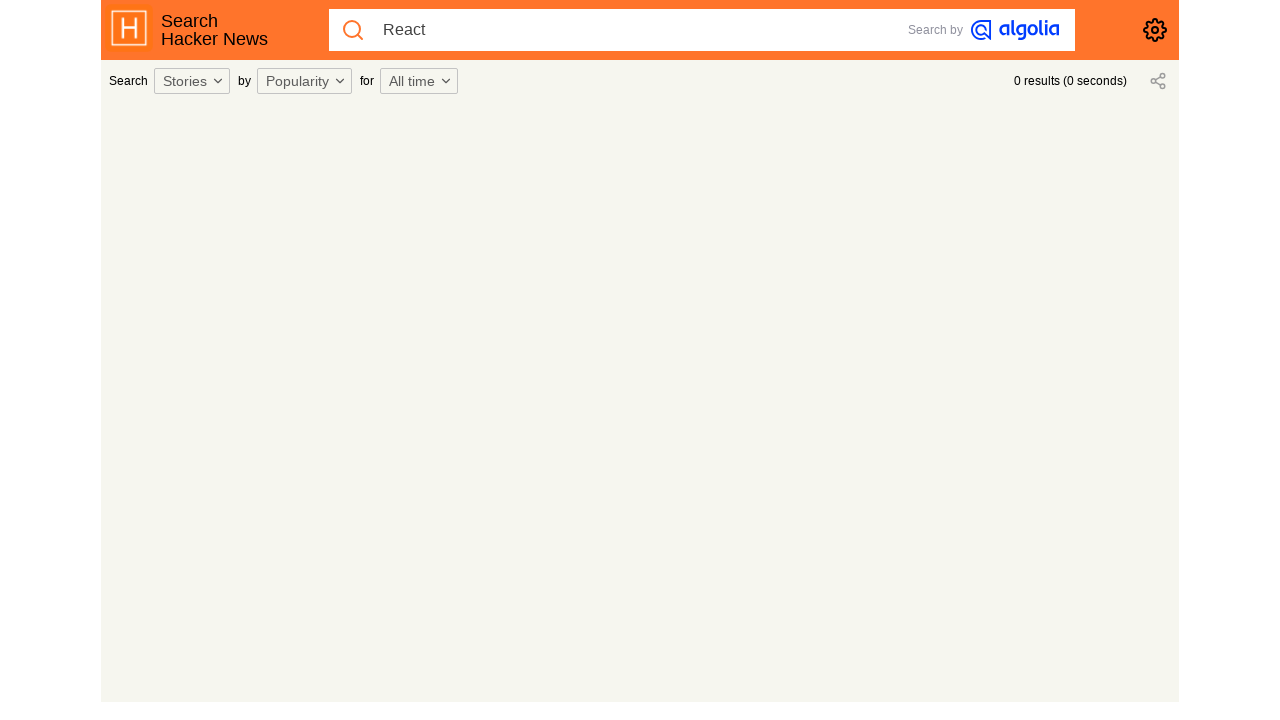

Clicked the logo to return to homepage at (133, 30) on .SearchHeader_logo a
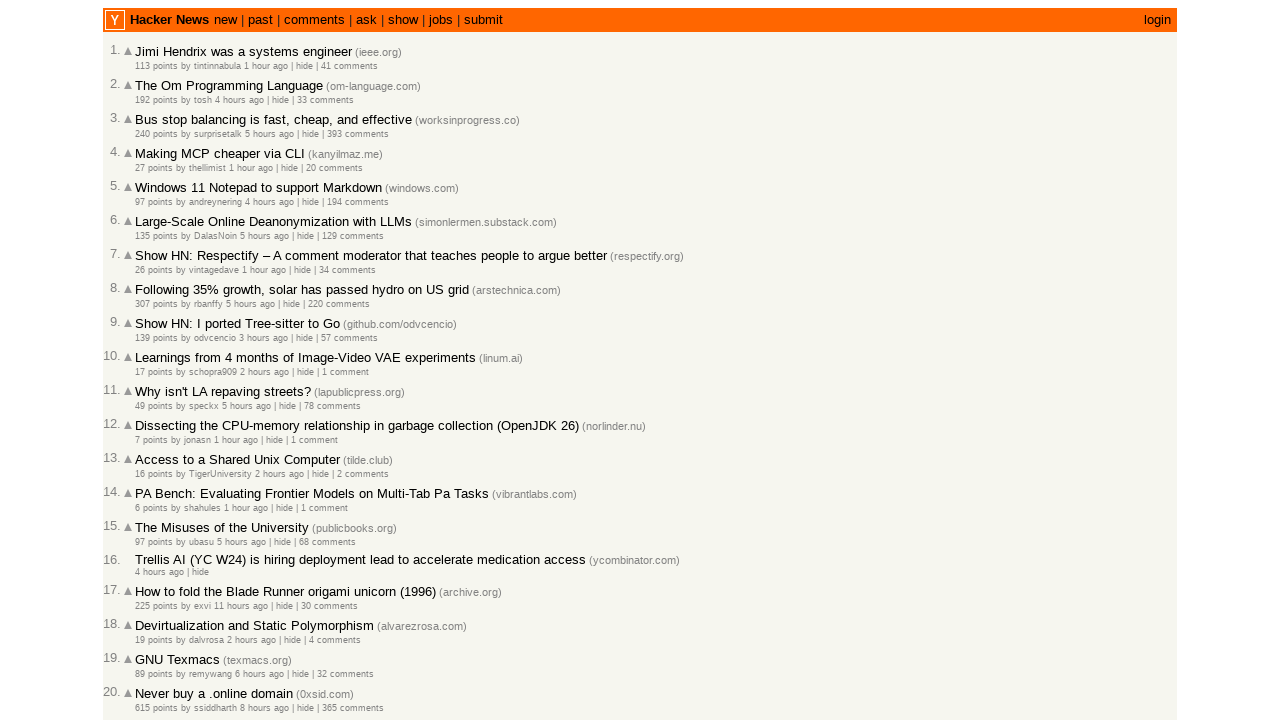

Verified that clicking logo returned to homepage URL
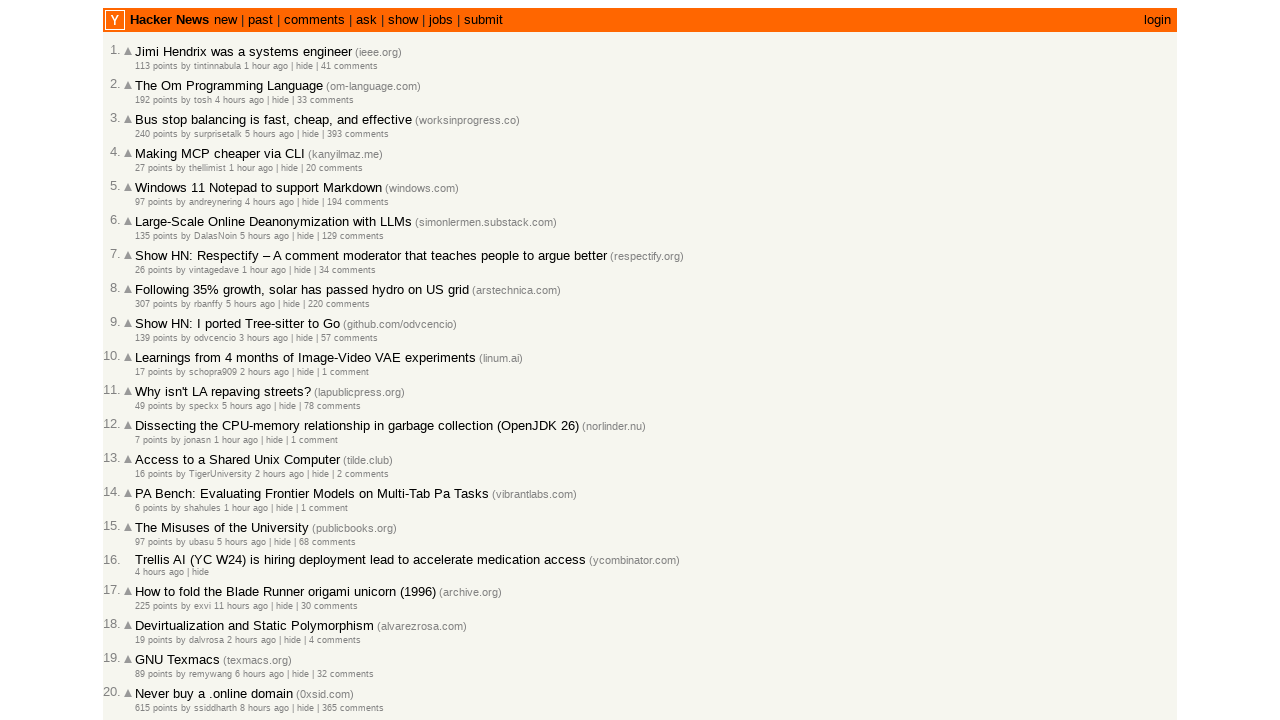

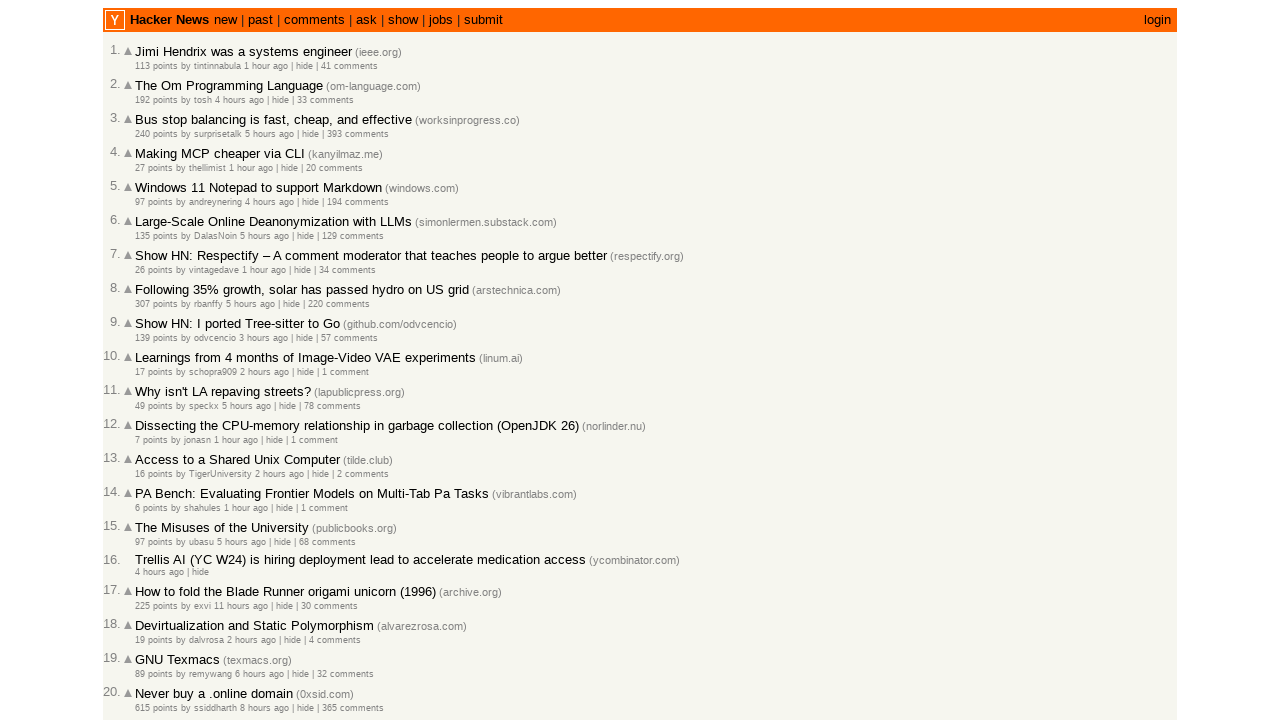